Solves a math problem by reading a value from the page, calculating the result using a mathematical formula, and submitting the answer along with checkbox selections

Starting URL: http://suninjuly.github.io/math.html

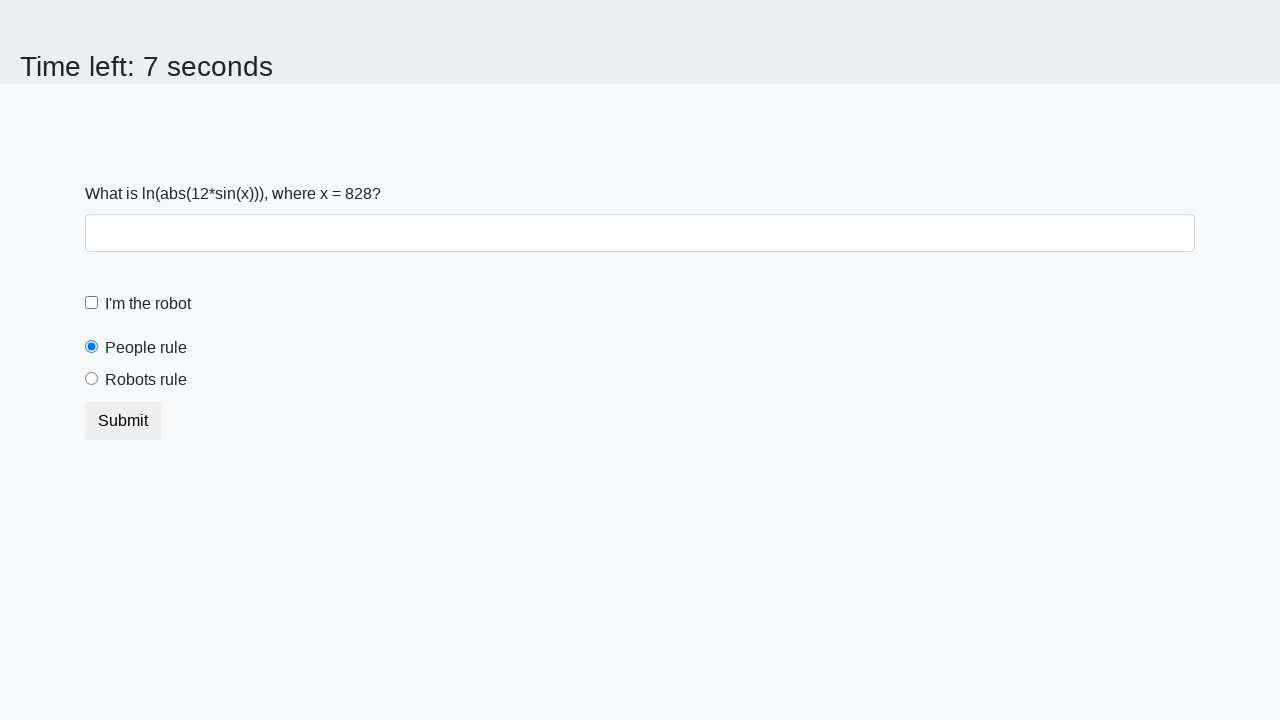

Located the input value element
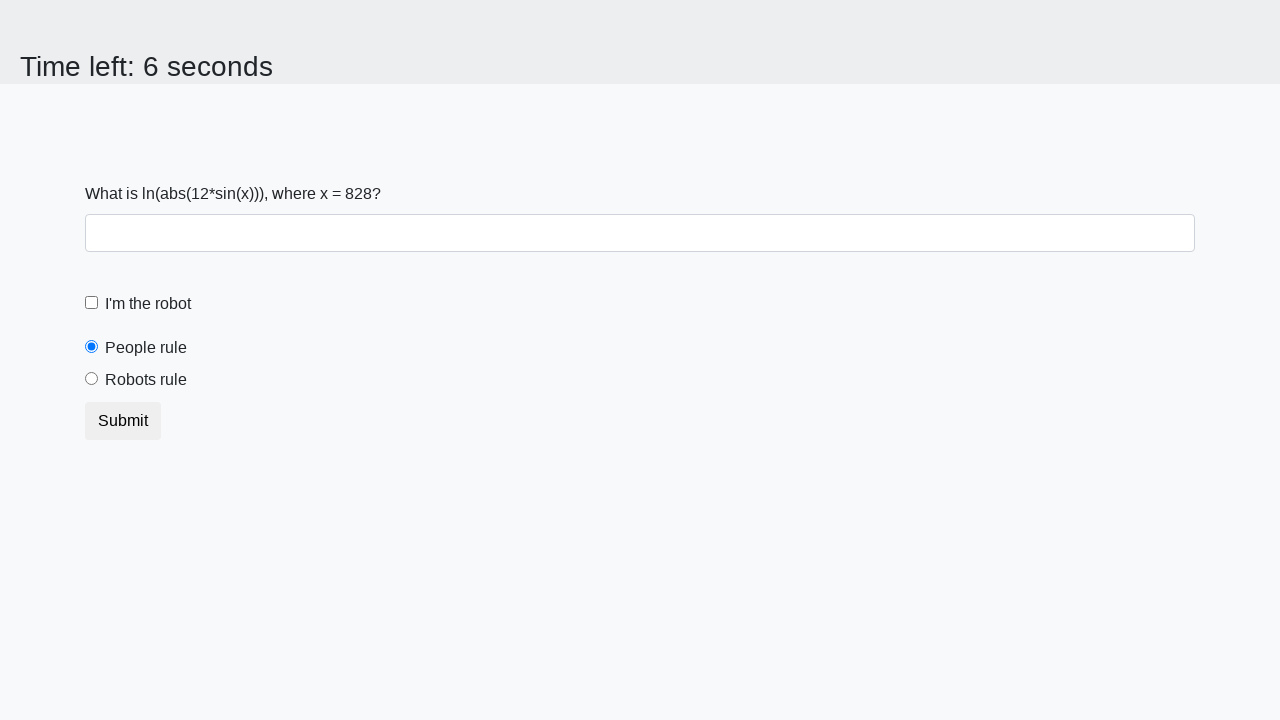

Extracted input value from page: 828
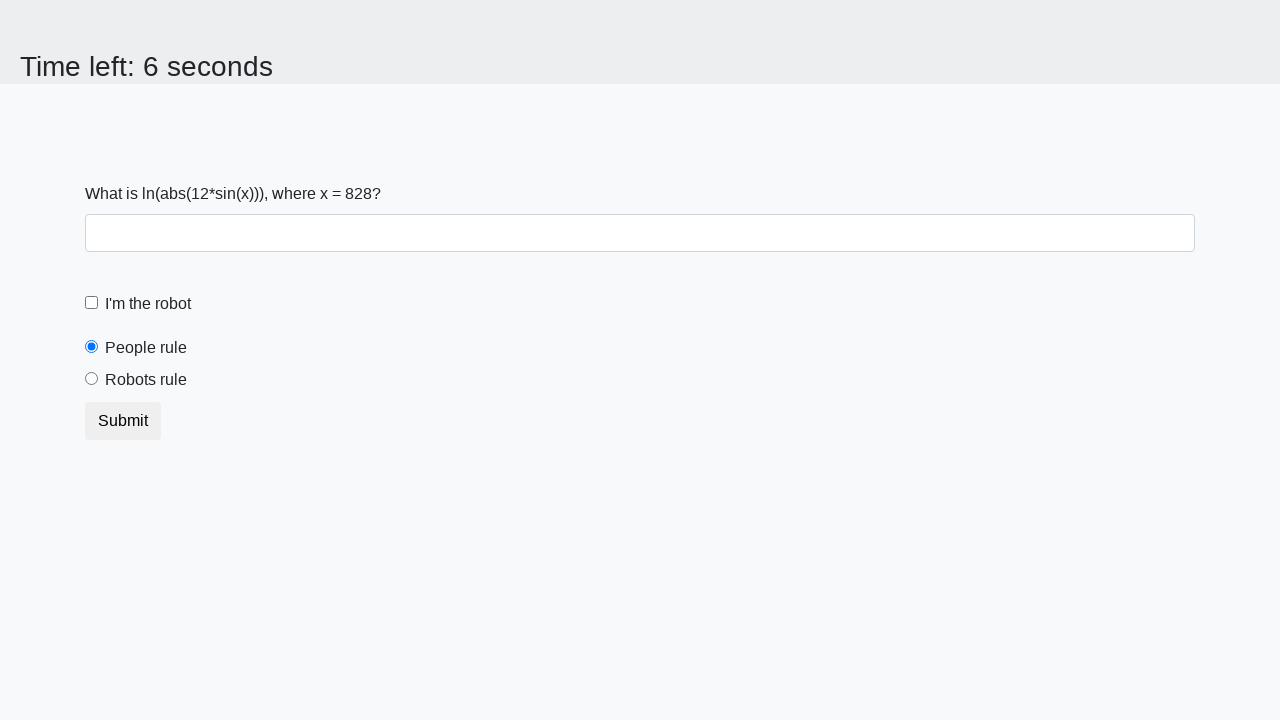

Calculated math formula result: 2.466682356456387
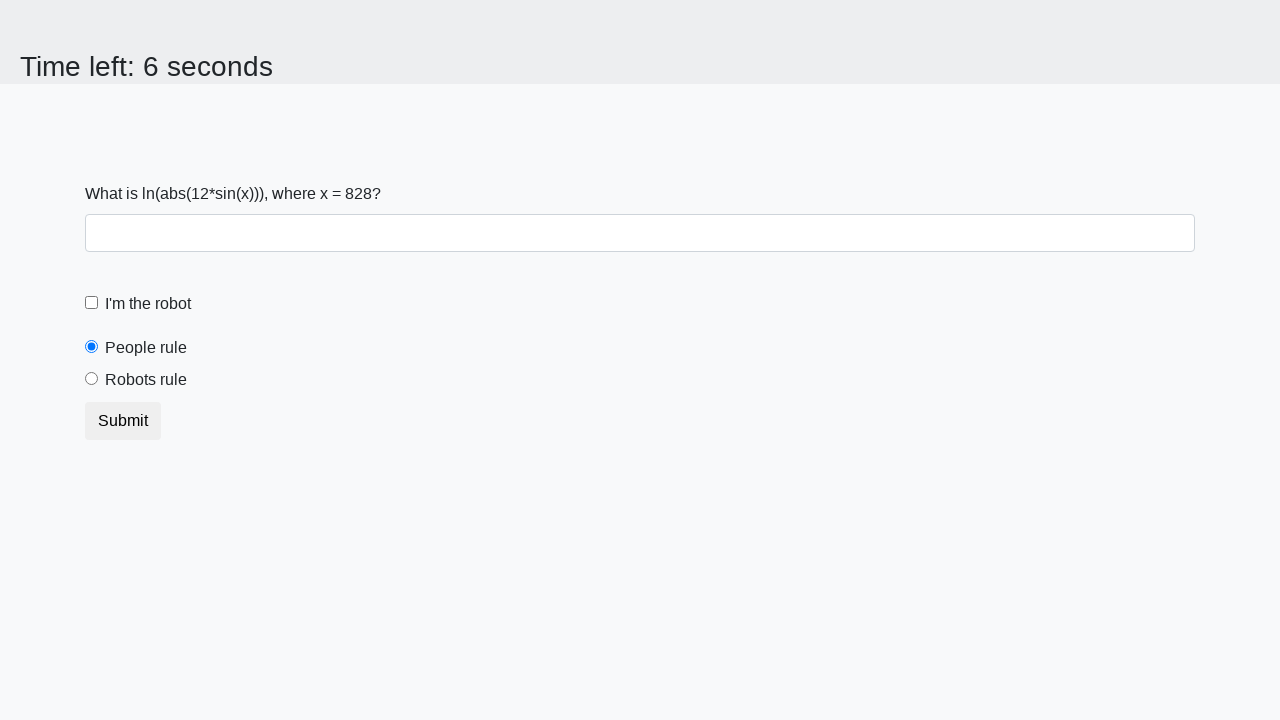

Filled answer field with calculated result on #answer
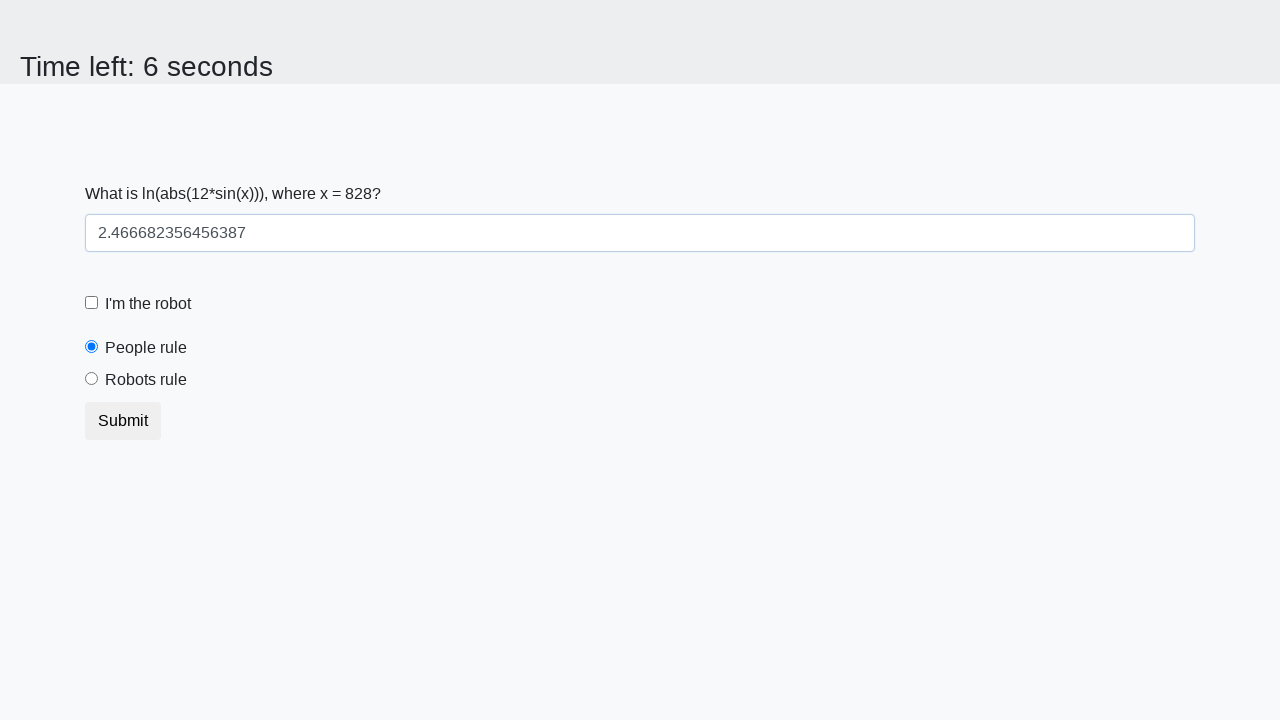

Clicked robot checkbox at (92, 303) on #robotCheckbox
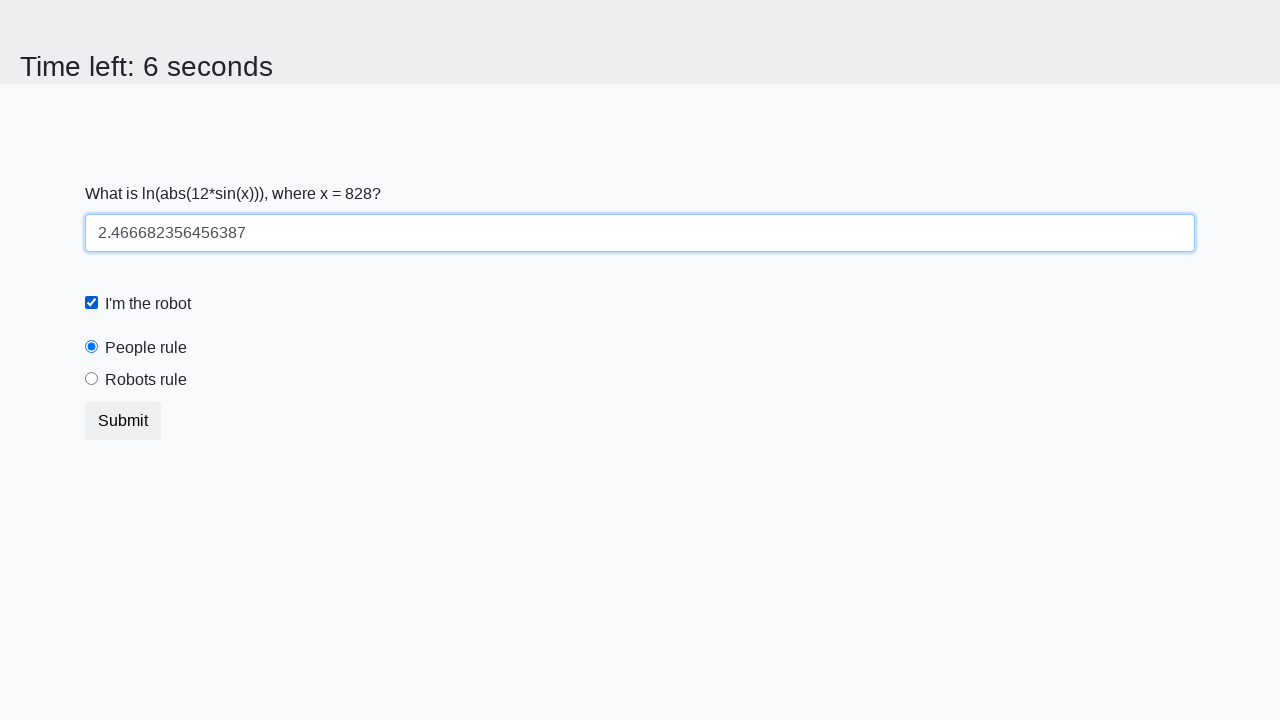

Selected robots rule radio button at (92, 379) on #robotsRule
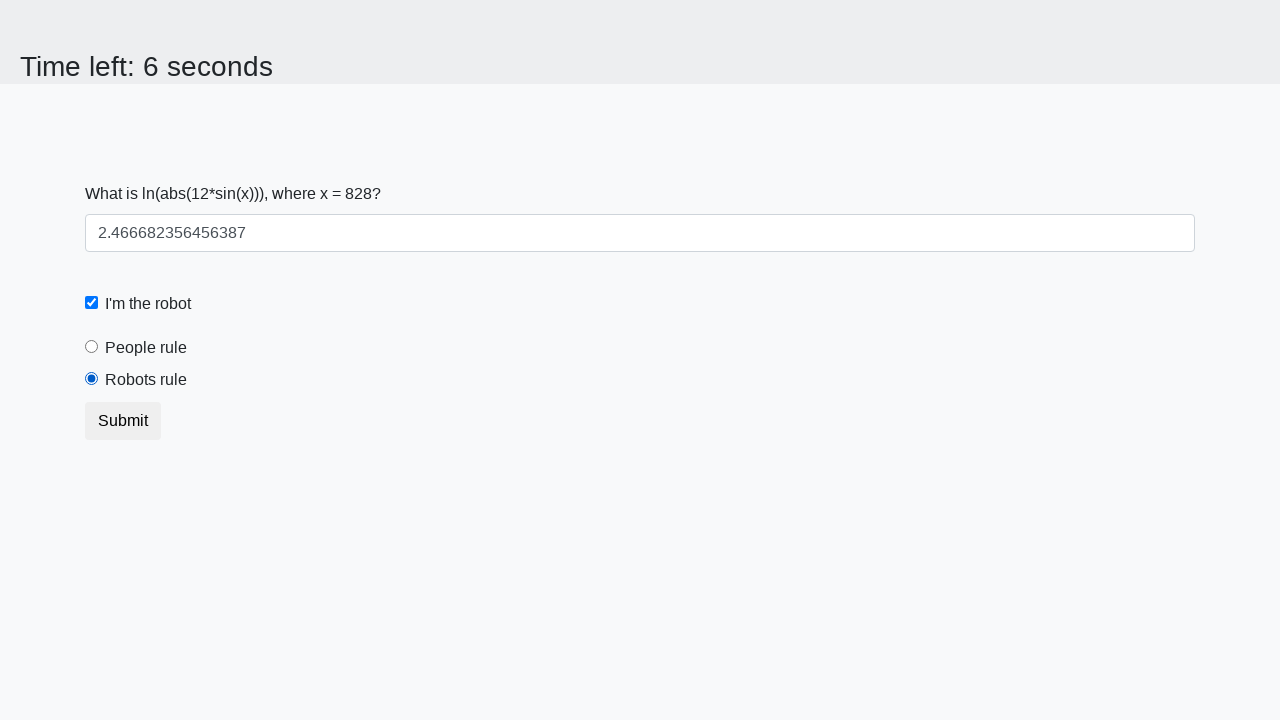

Clicked submit button at (123, 421) on button.btn
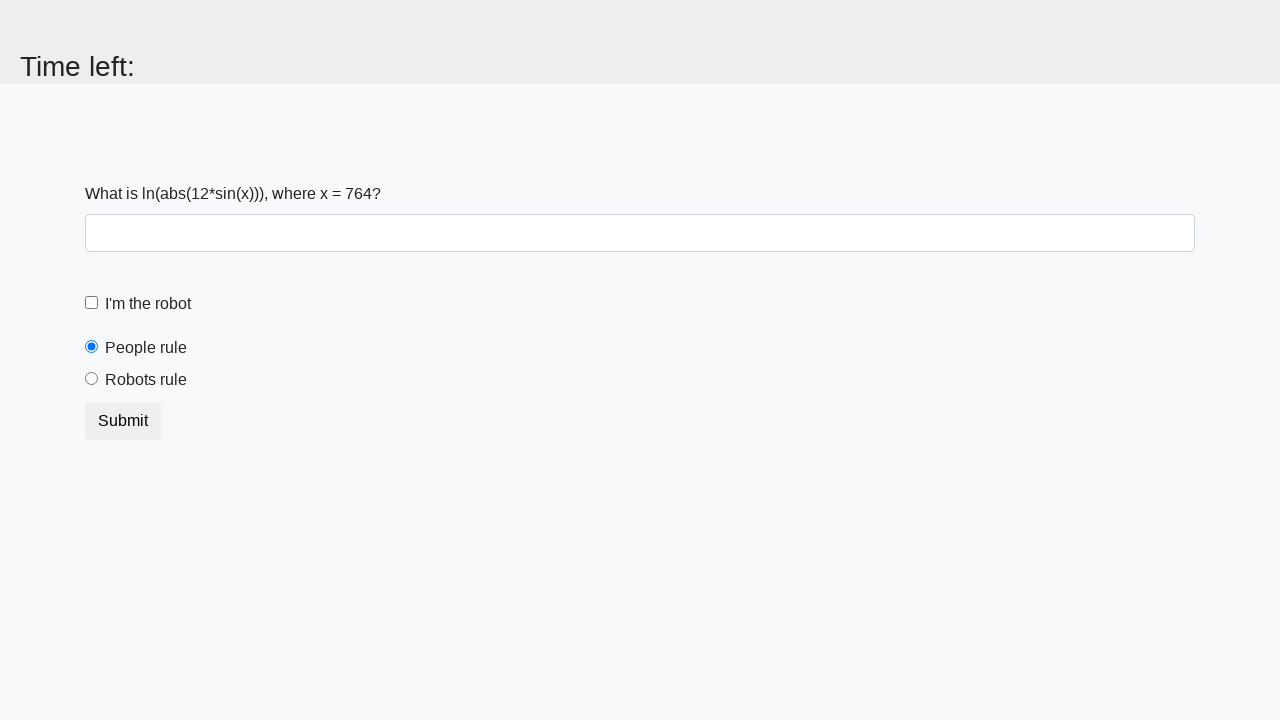

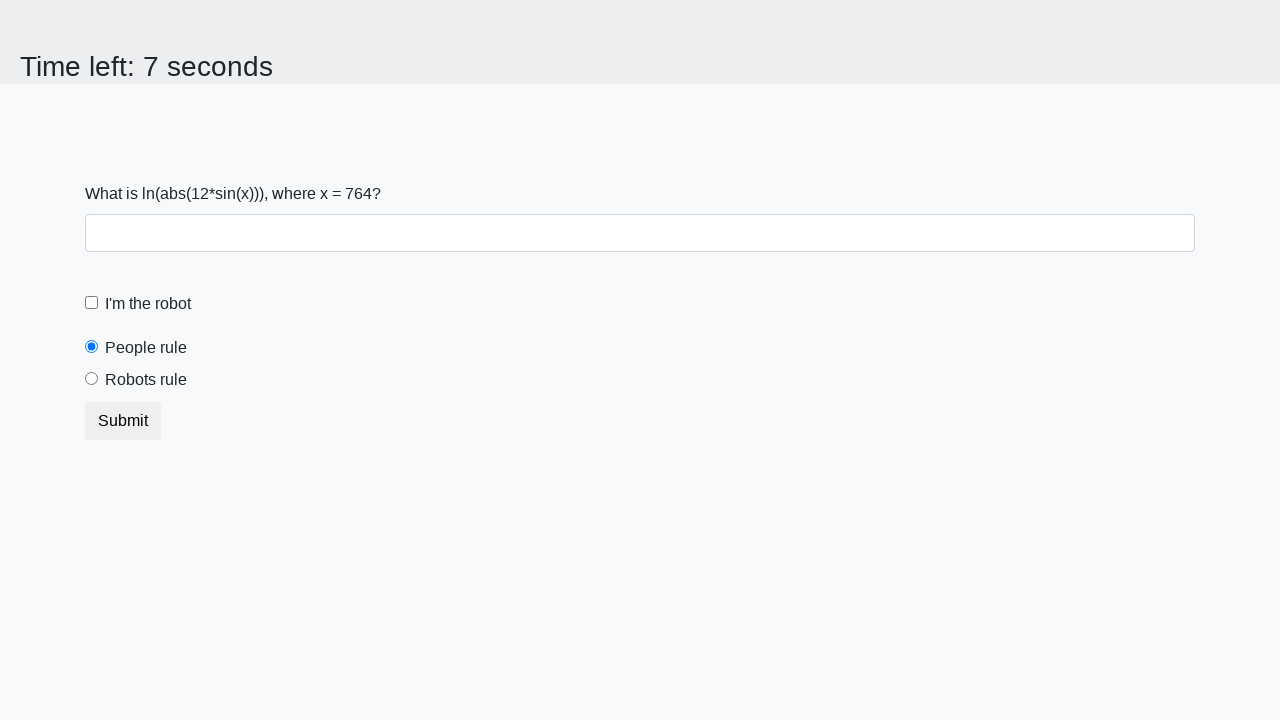